Tests the RedBus homepage by entering a source city in the search input field

Starting URL: https://www.redbus.in/

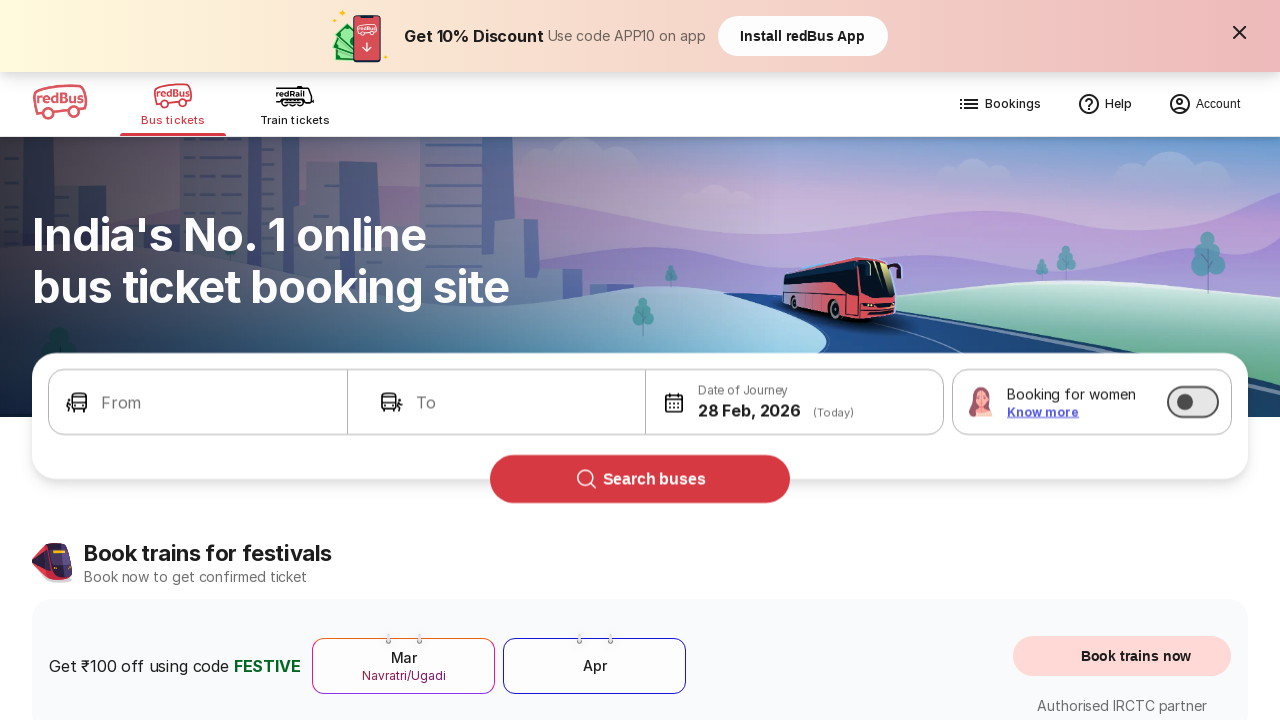

Entered 'Pune' as source city in search input field on (//input)[2]
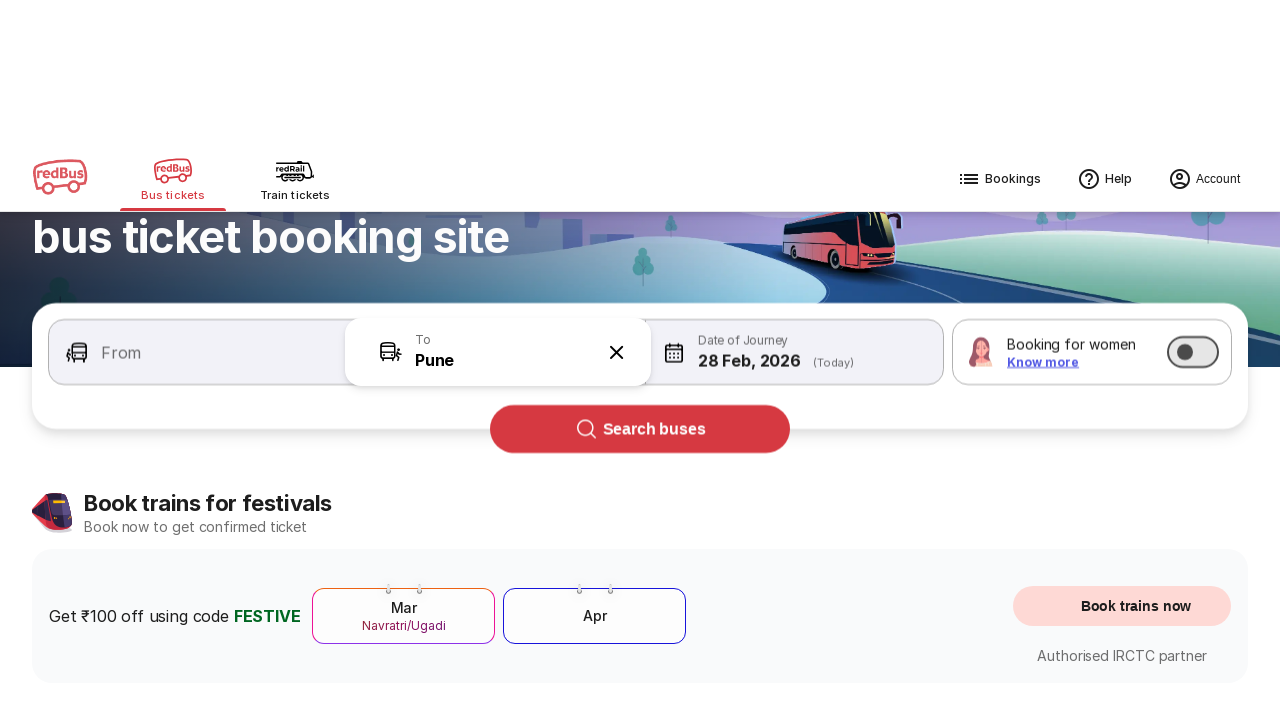

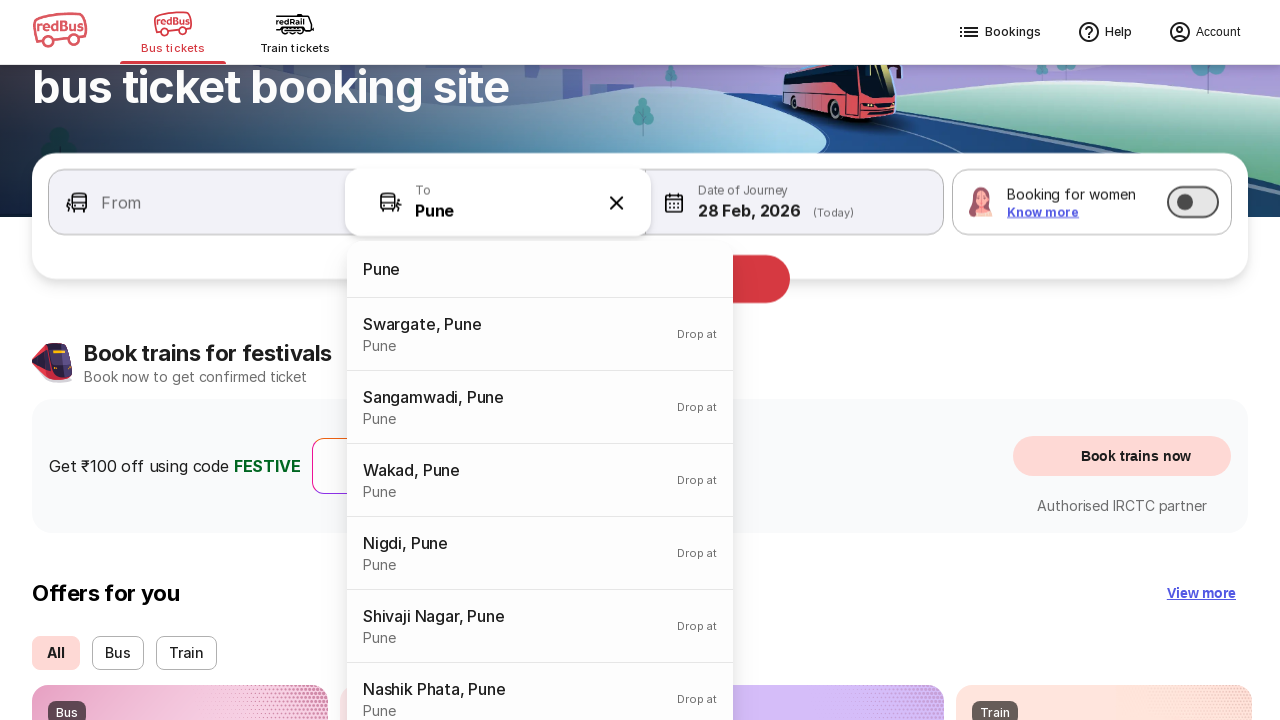